Tests a country dropdown element on a test automation practice page by locating the dropdown and verifying its options are accessible

Starting URL: https://testautomationpractice.blogspot.com/

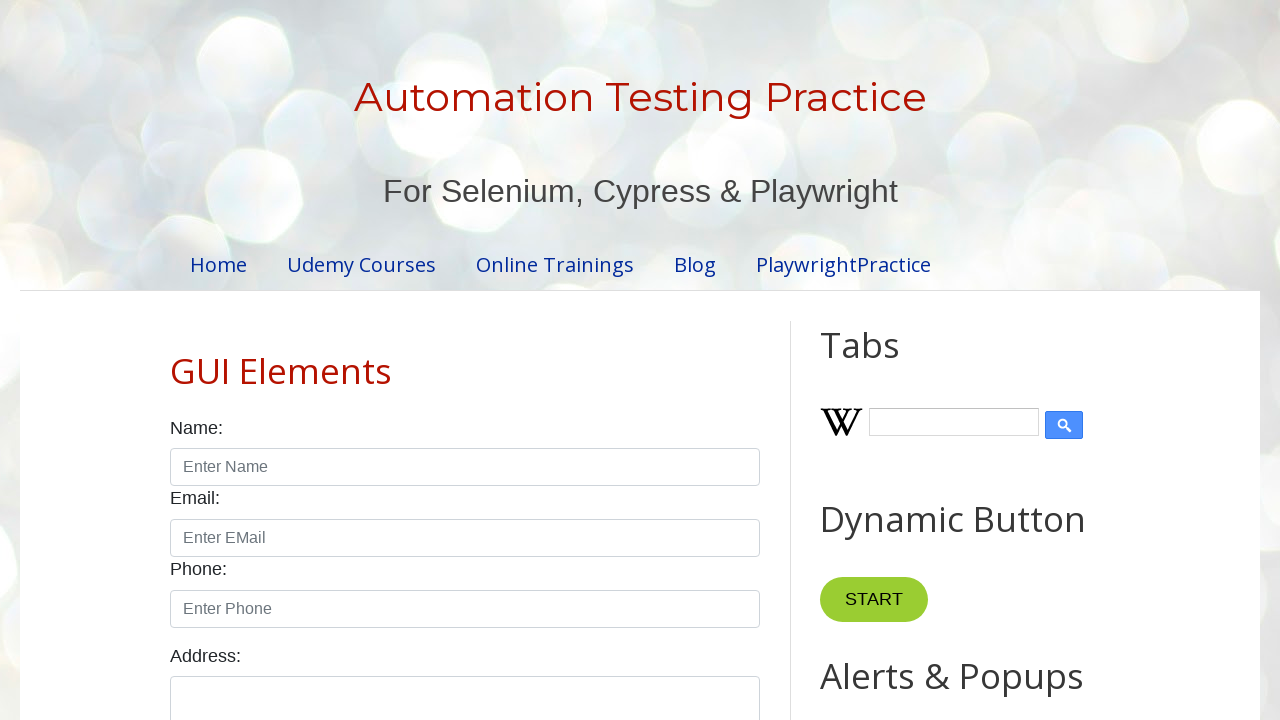

Navigated to test automation practice page
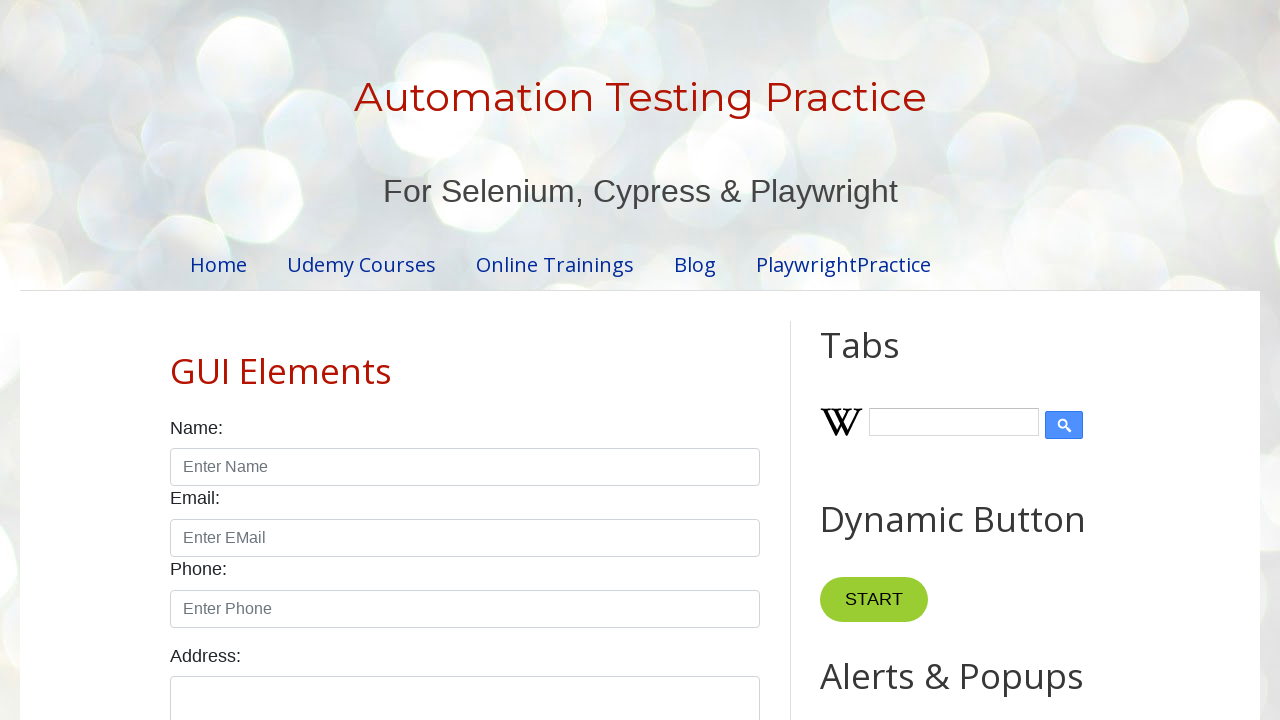

Country dropdown element is present and ready
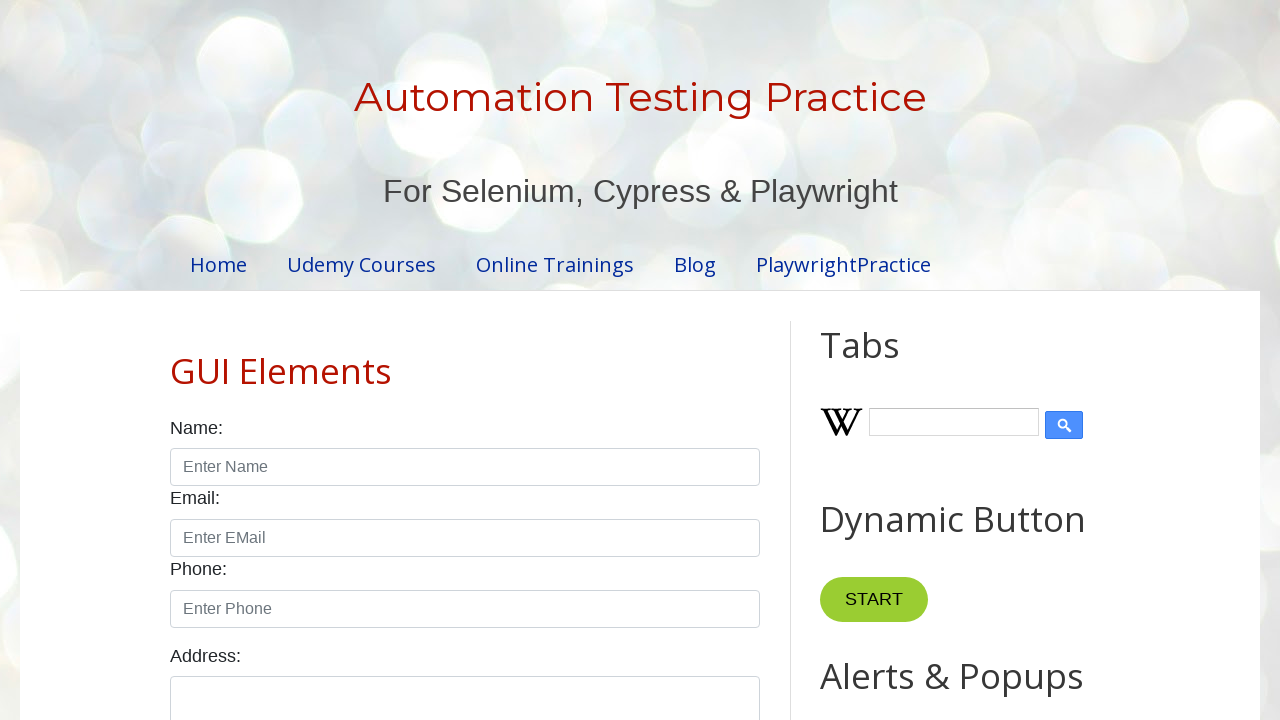

Located the country dropdown element
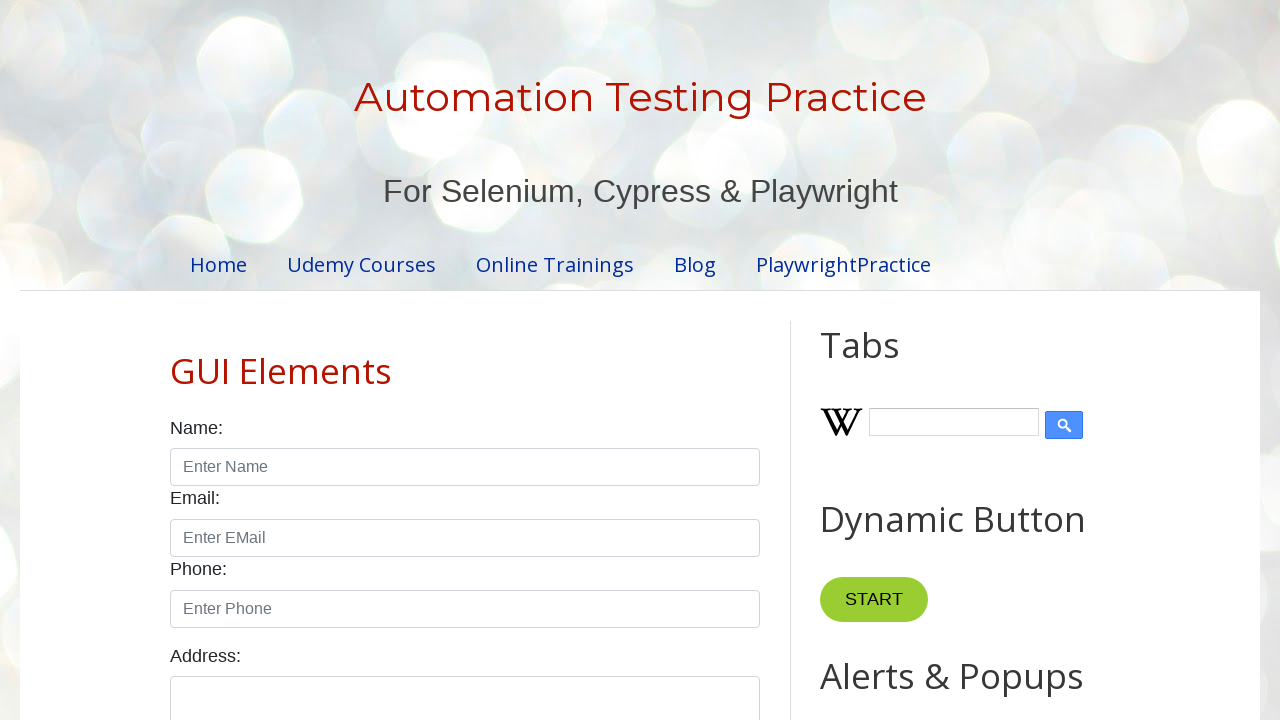

Clicked the country dropdown to open it at (465, 360) on #country
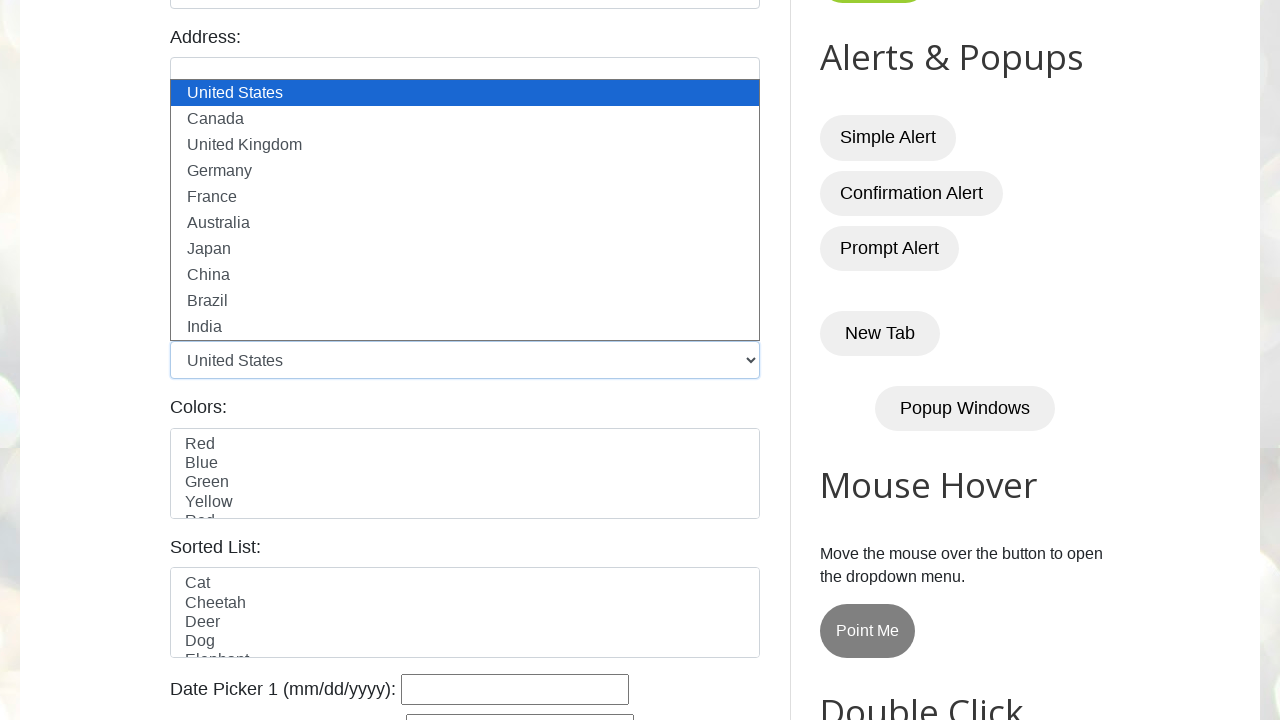

Selected 'Canada' from the country dropdown on #country
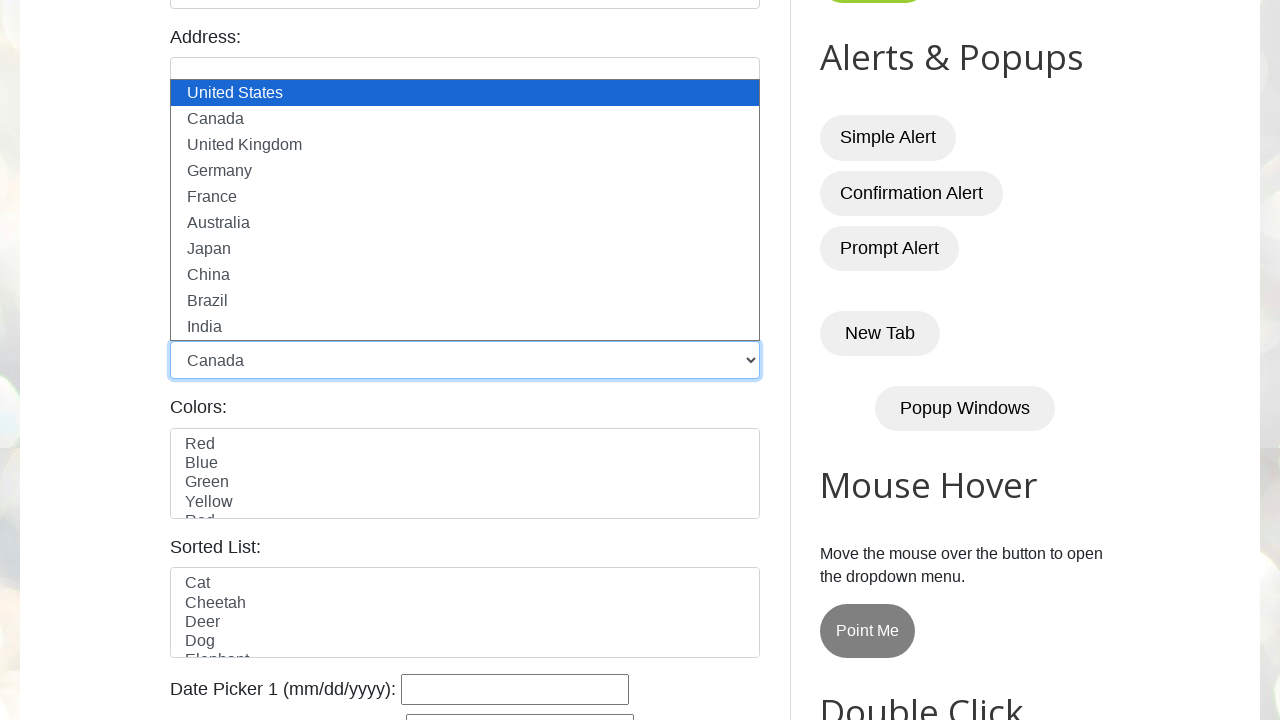

Verified that a country option has been selected
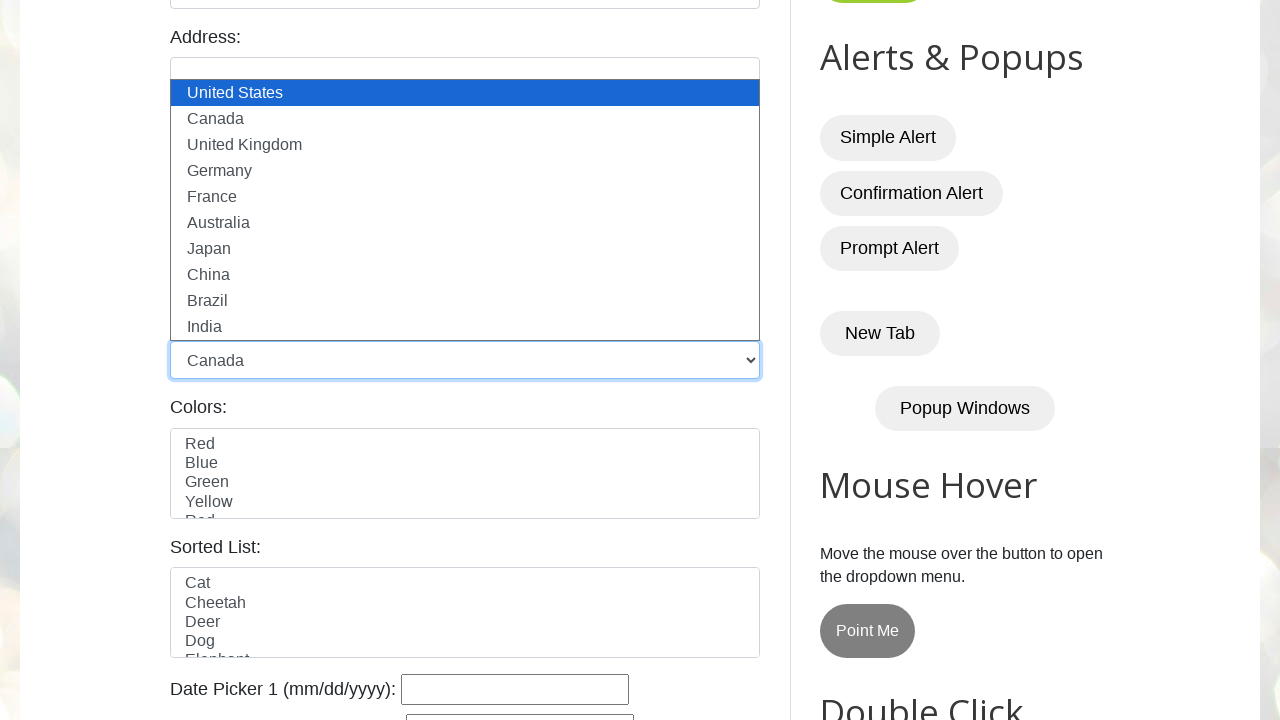

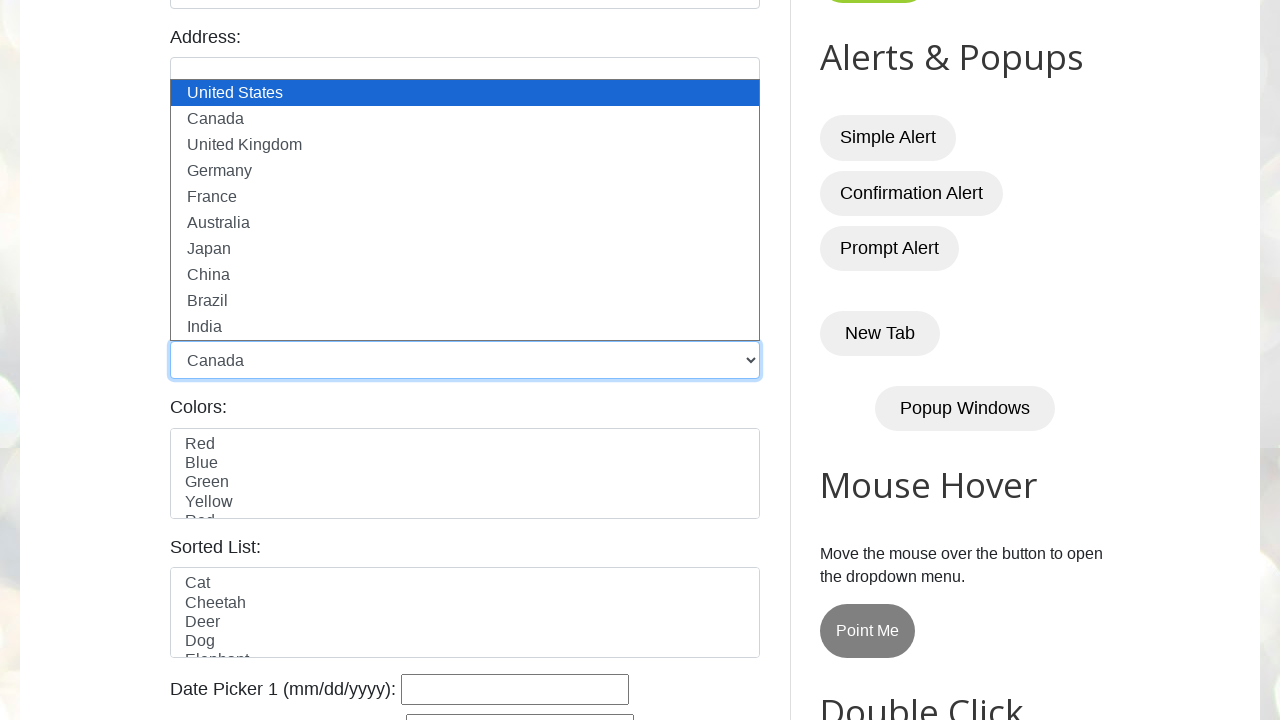